Tests keyboard actions on an autocomplete field by typing "Exceptional" in the single color name input section using keyboard interactions.

Starting URL: https://demoqa.com/auto-complete

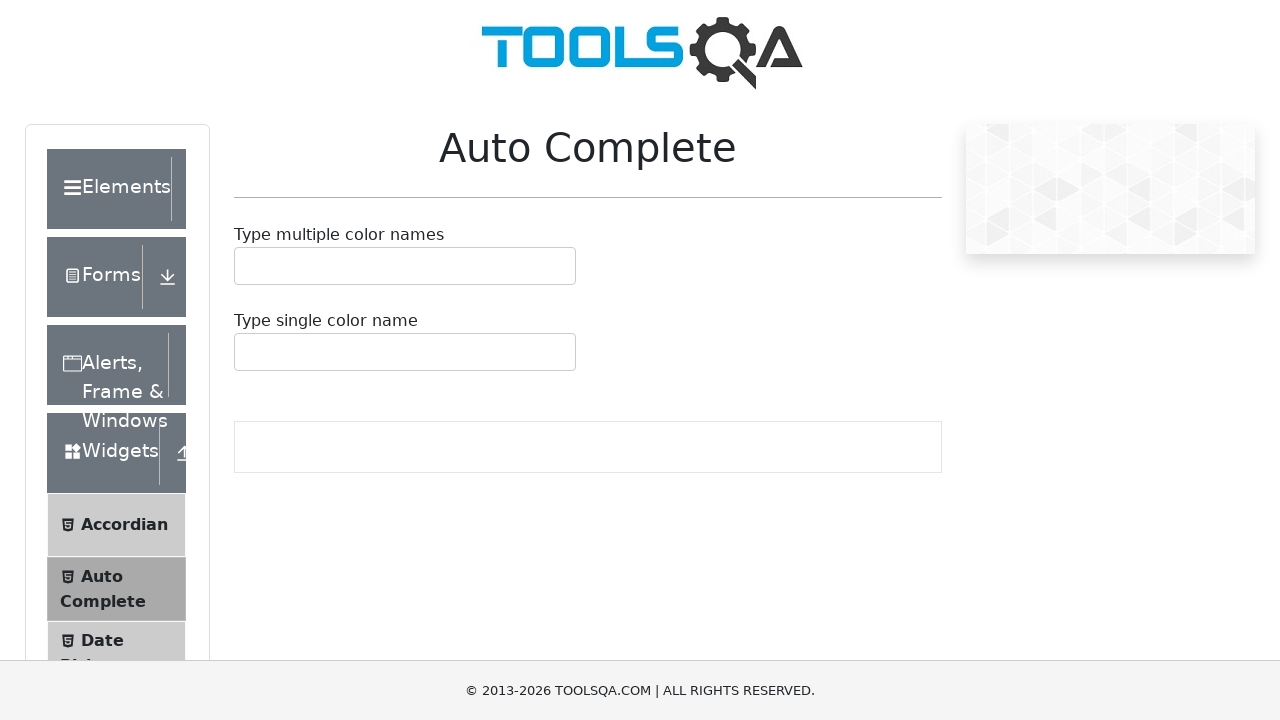

Waited for autocomplete single input field to be visible
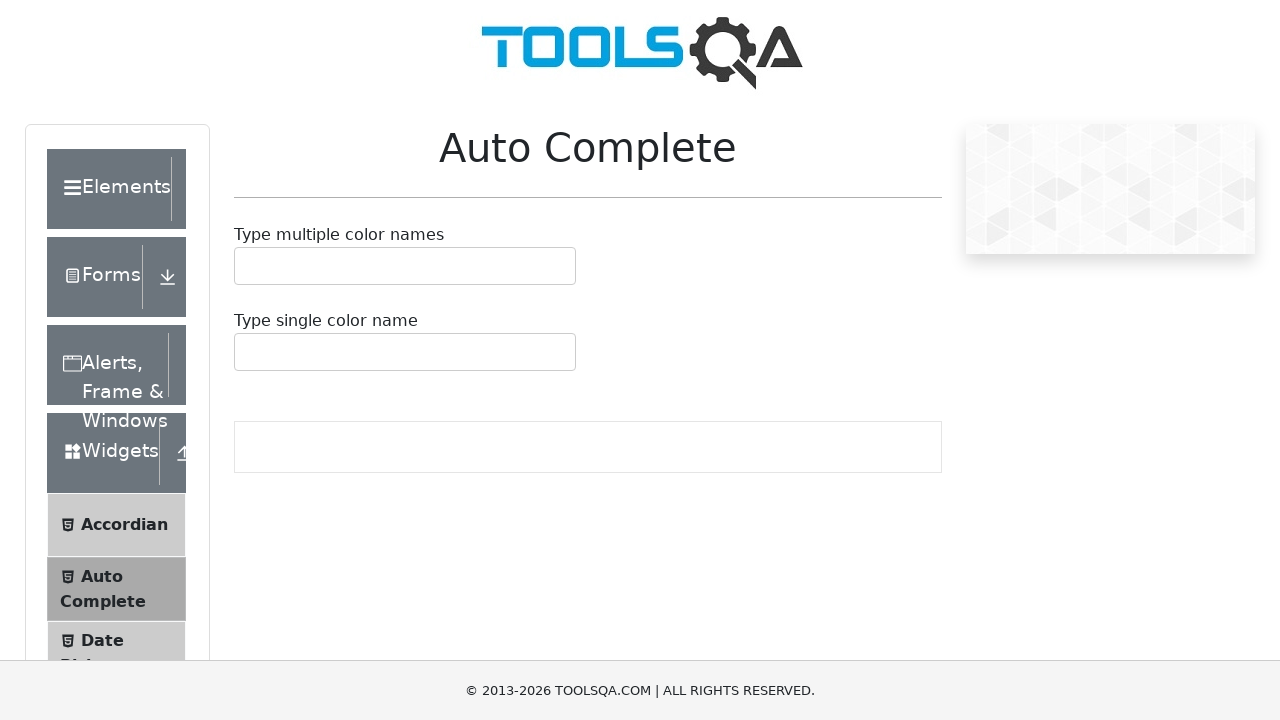

Clicked on the single color name input field to focus it at (247, 352) on #autoCompleteSingleInput
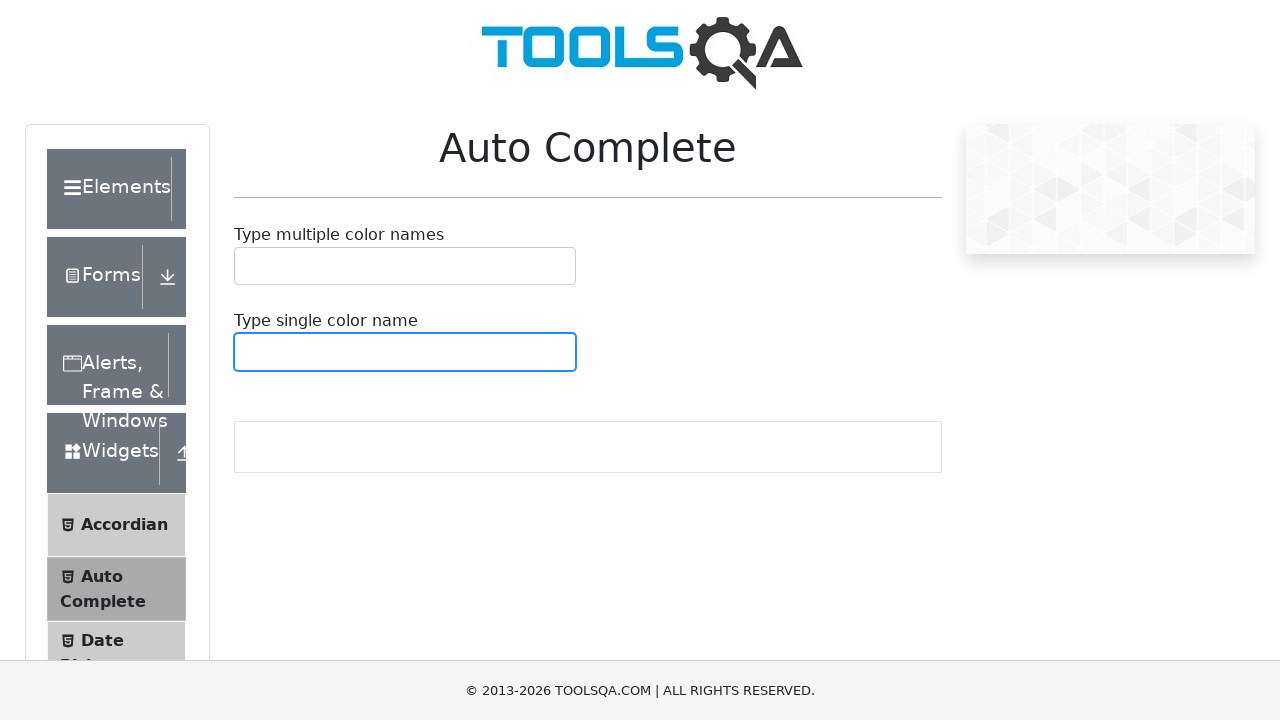

Typed 'Exceptional' in the single color name input field using keyboard actions on #autoCompleteSingleInput
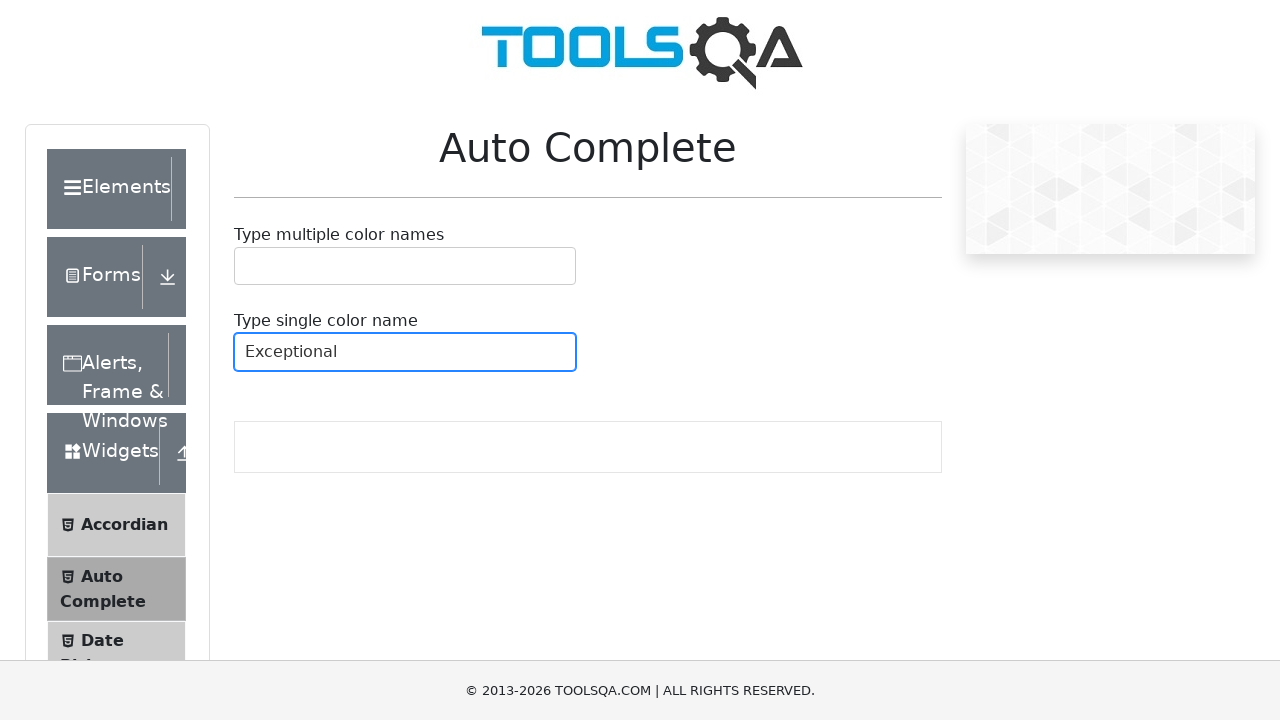

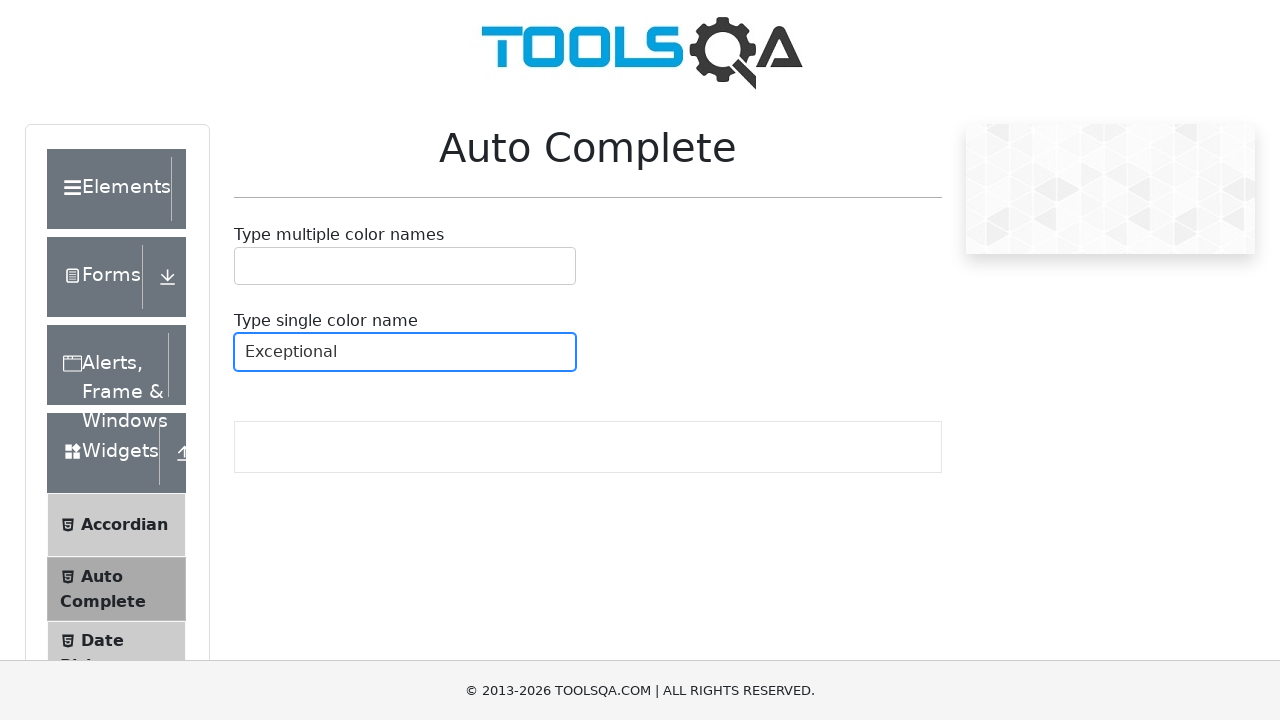